Tests checkbox functionality by clicking a checkbox to select it, verifying selection state, then clicking again to deselect it and verifying the deselected state

Starting URL: https://rahulshettyacademy.com/AutomationPractice/

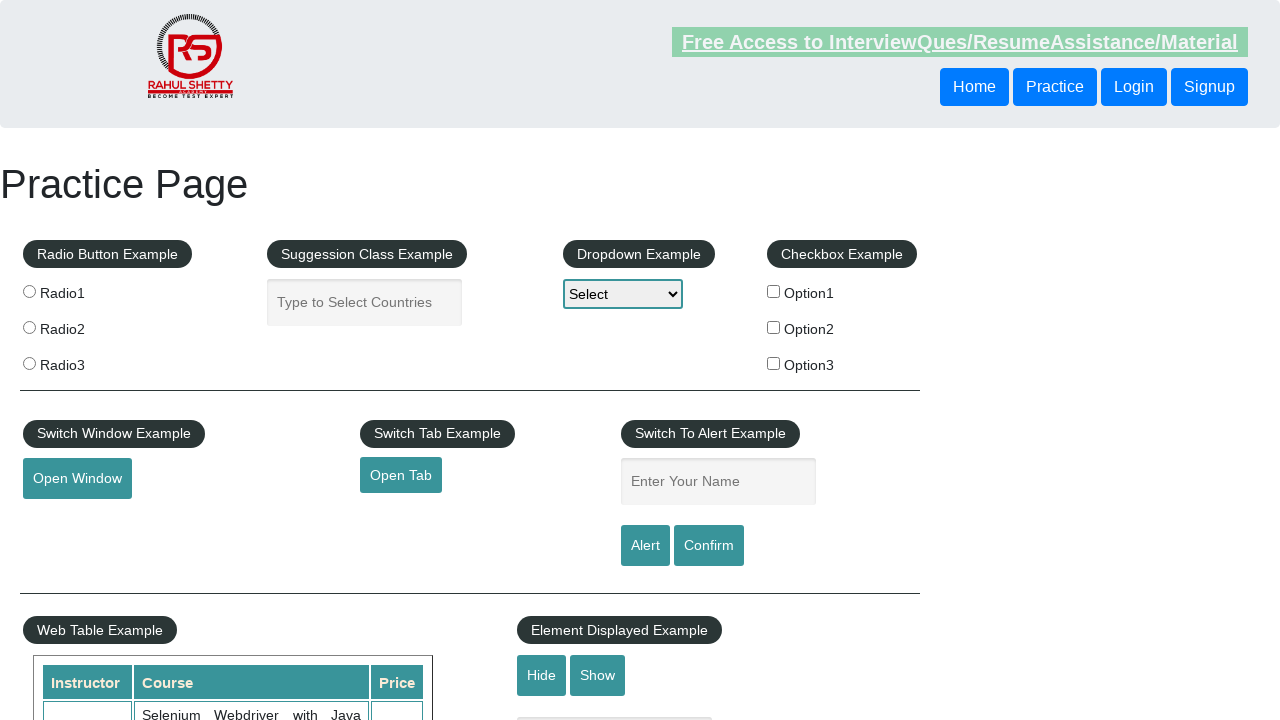

Clicked checkbox to select it at (774, 291) on input[name='checkBoxOption1']
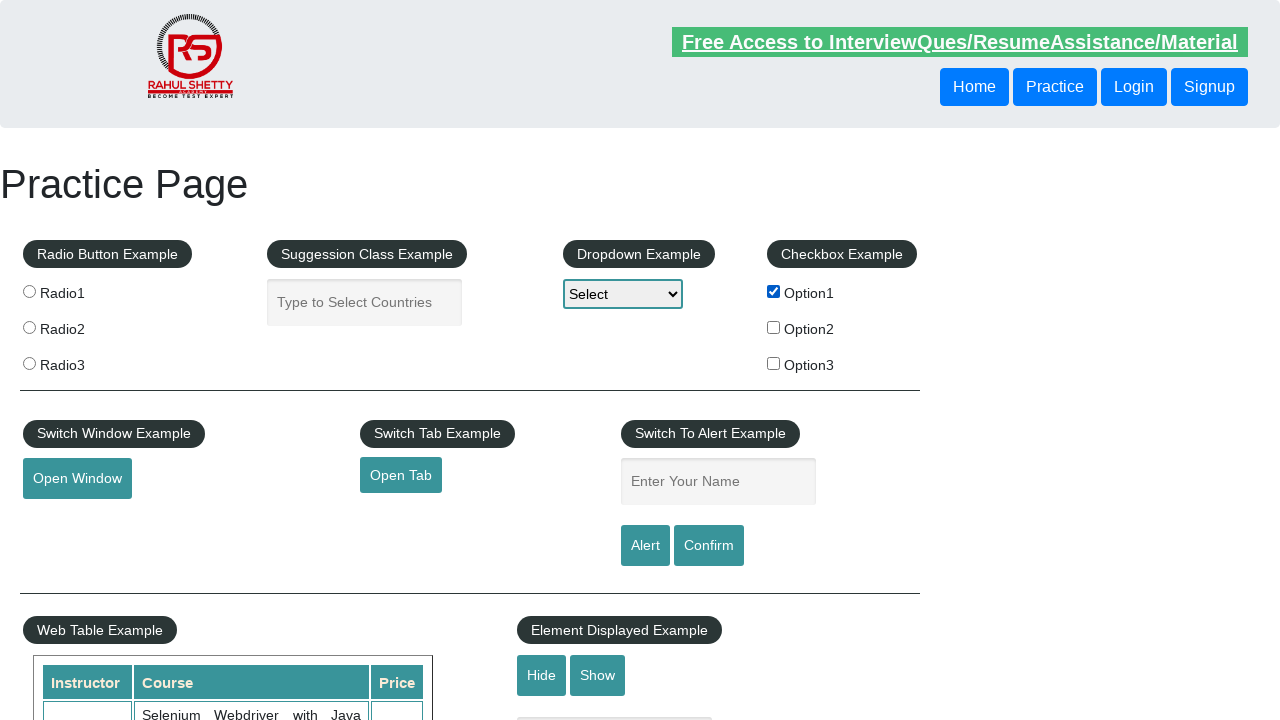

Verified checkbox is selected
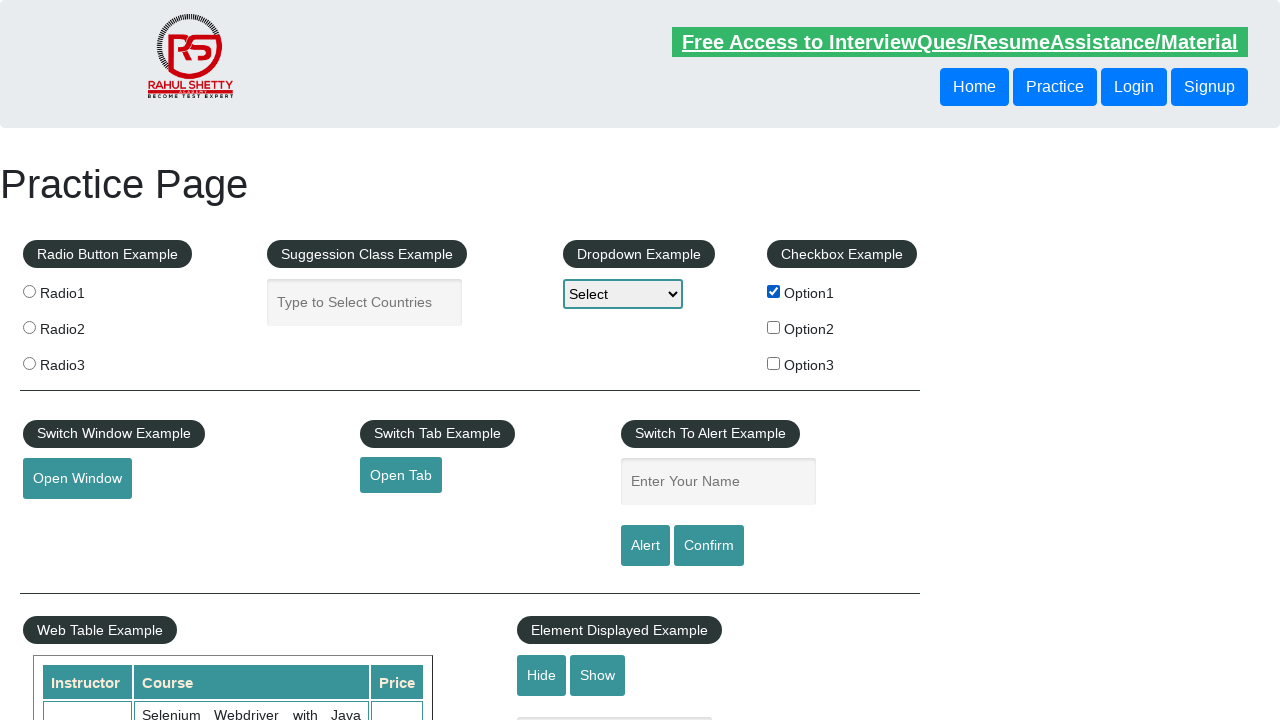

Clicked checkbox again to deselect it at (774, 291) on input[name='checkBoxOption1']
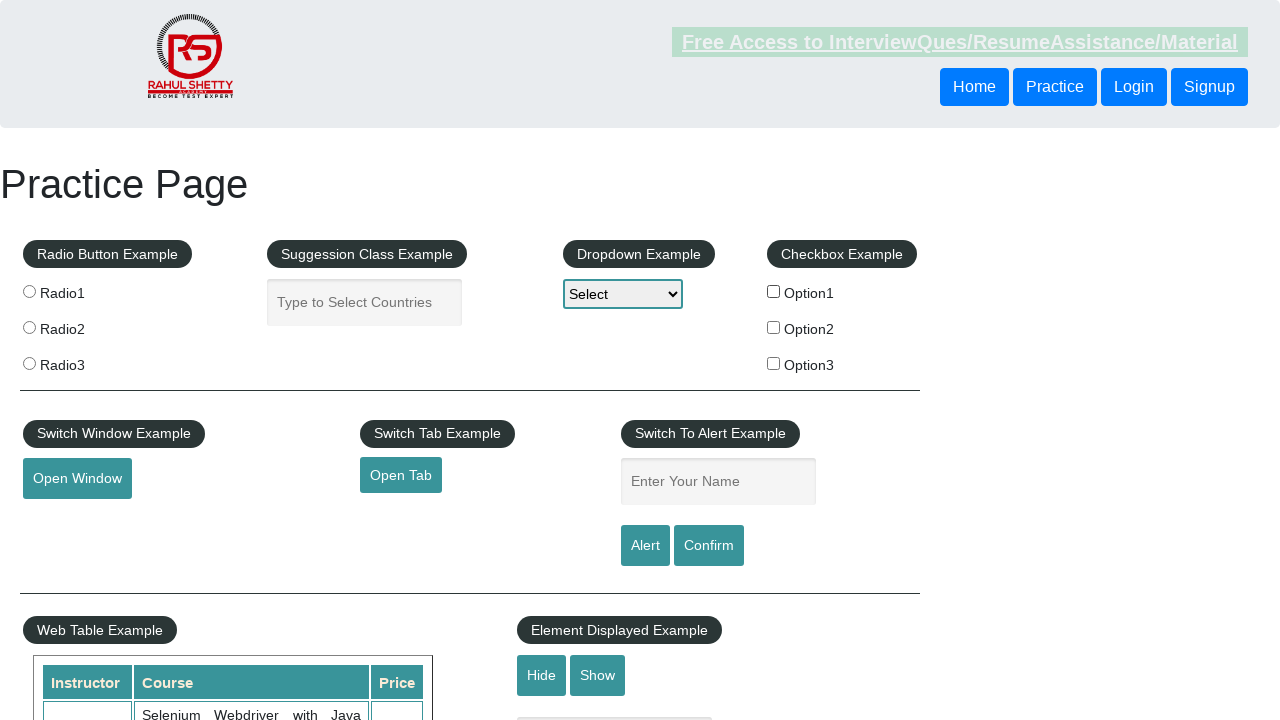

Verified checkbox is deselected
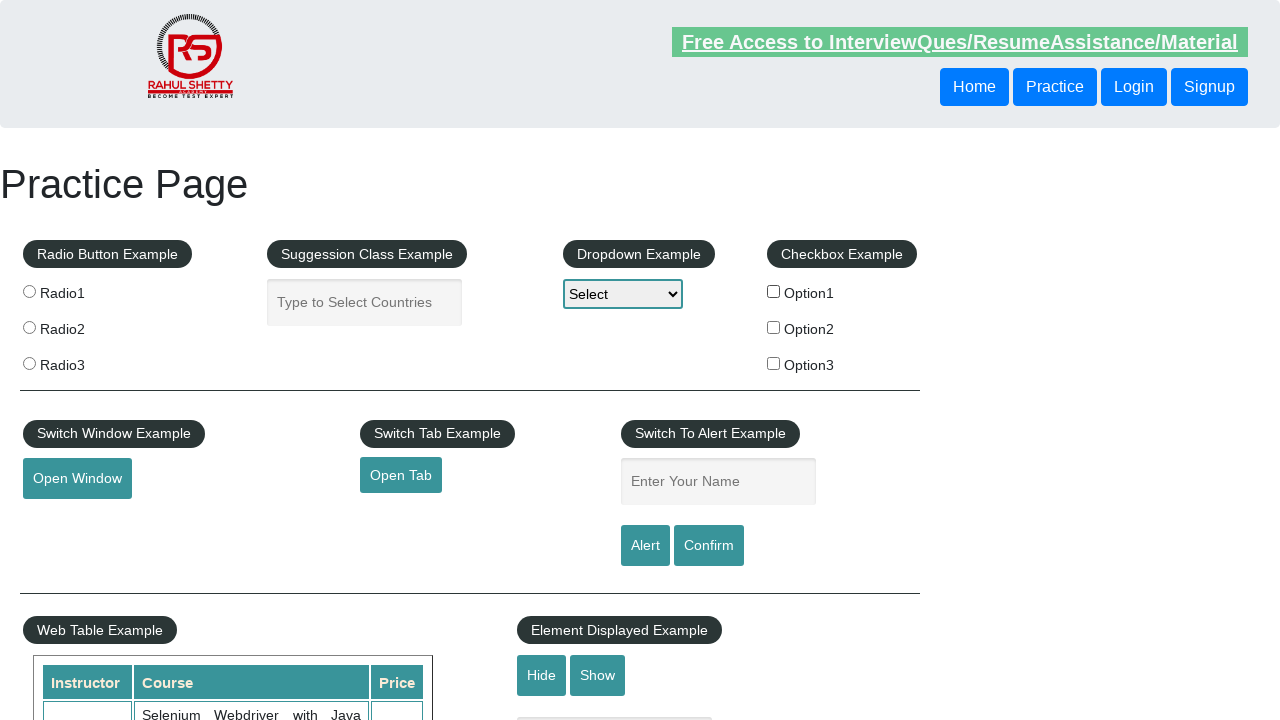

Counted total checkboxes on the page: 3
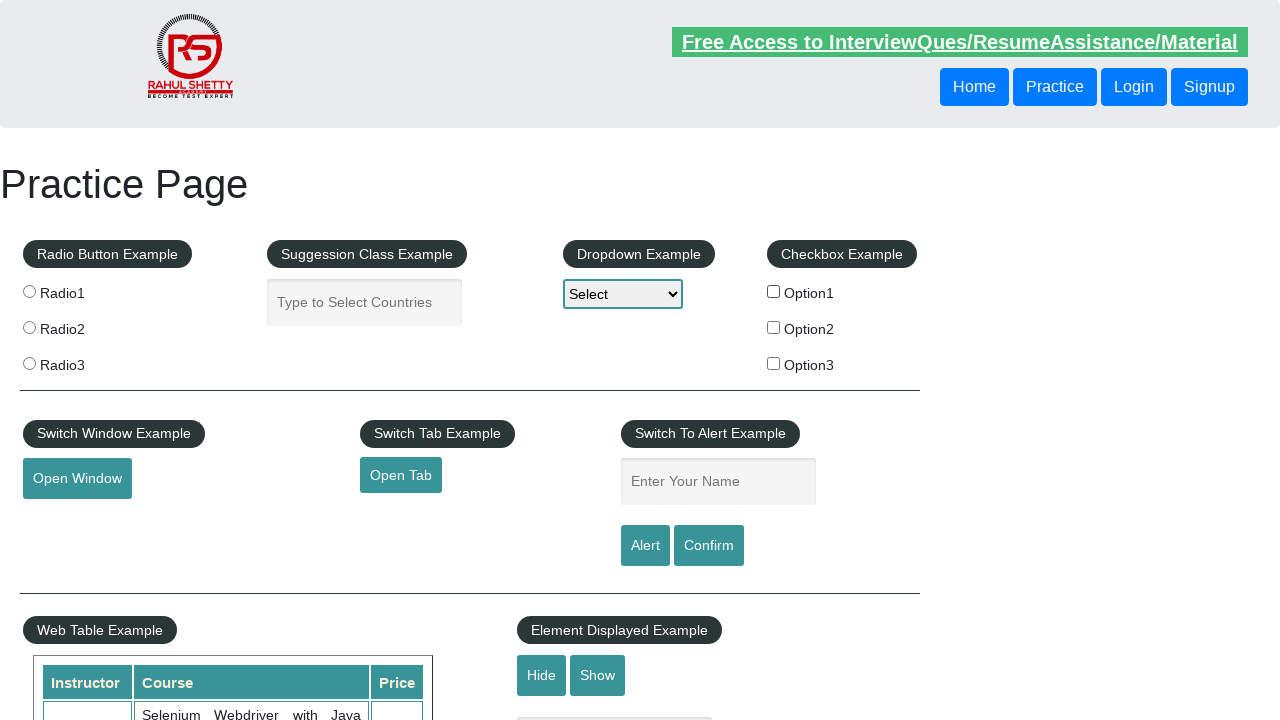

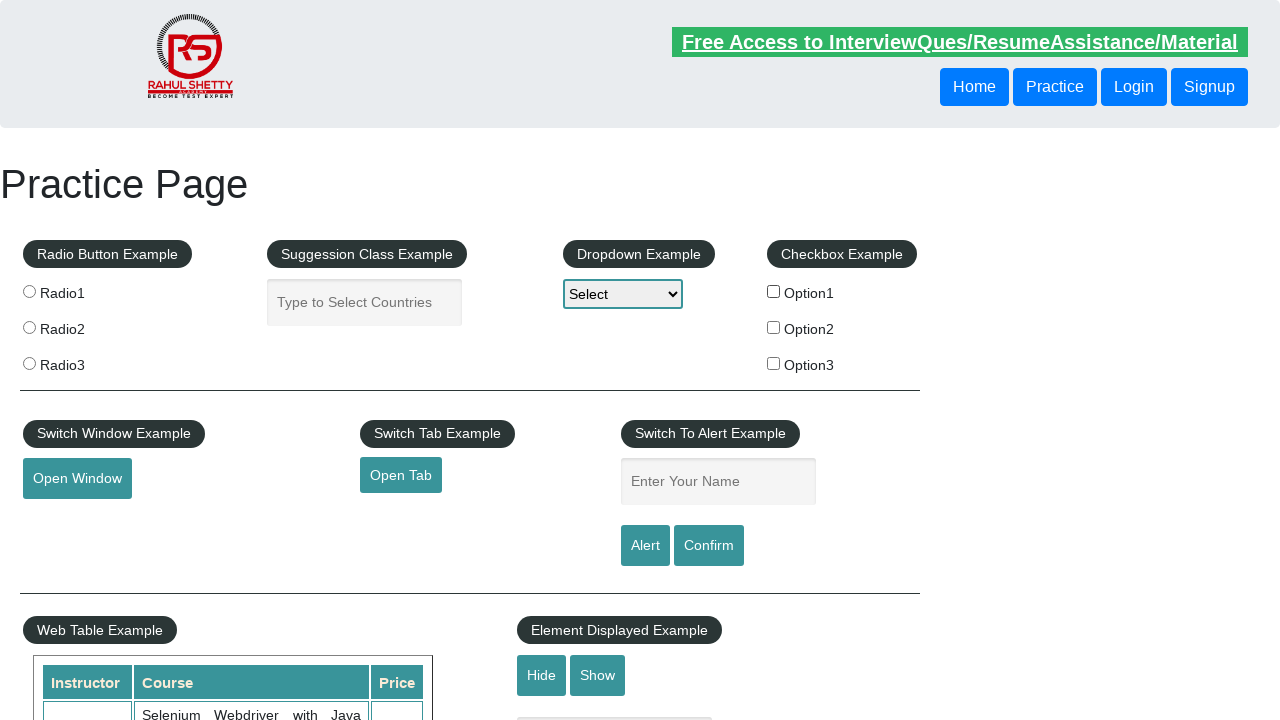